Navigates to the OpenCart demo website and verifies the page title matches the expected value.

Starting URL: https://demo-opencart.com/

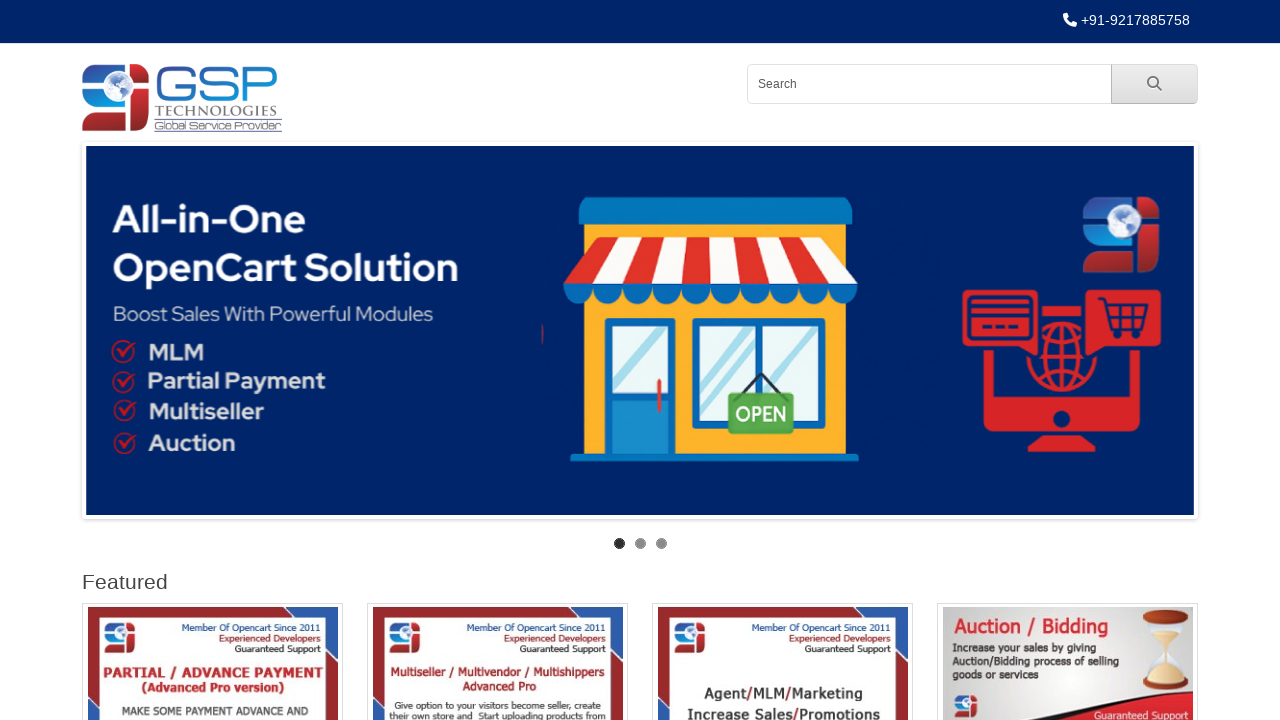

Page loaded to domcontentloaded state
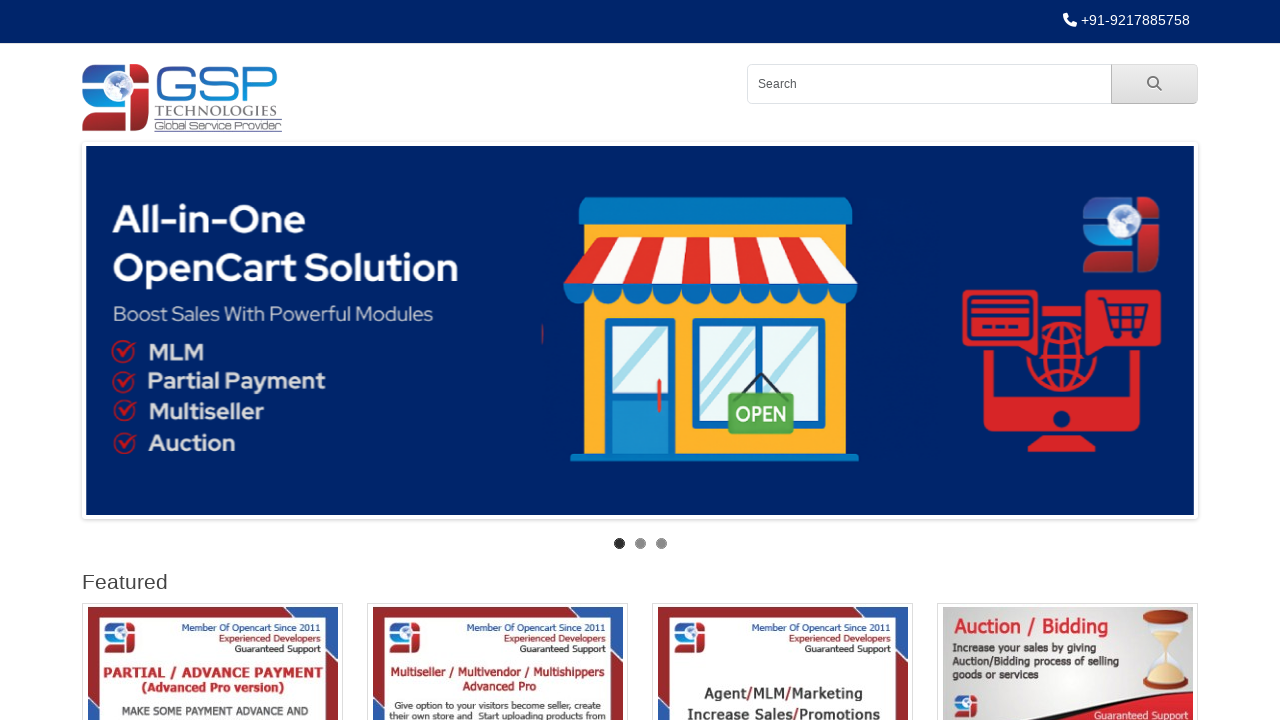

Retrieved page title: Opencart Extensions
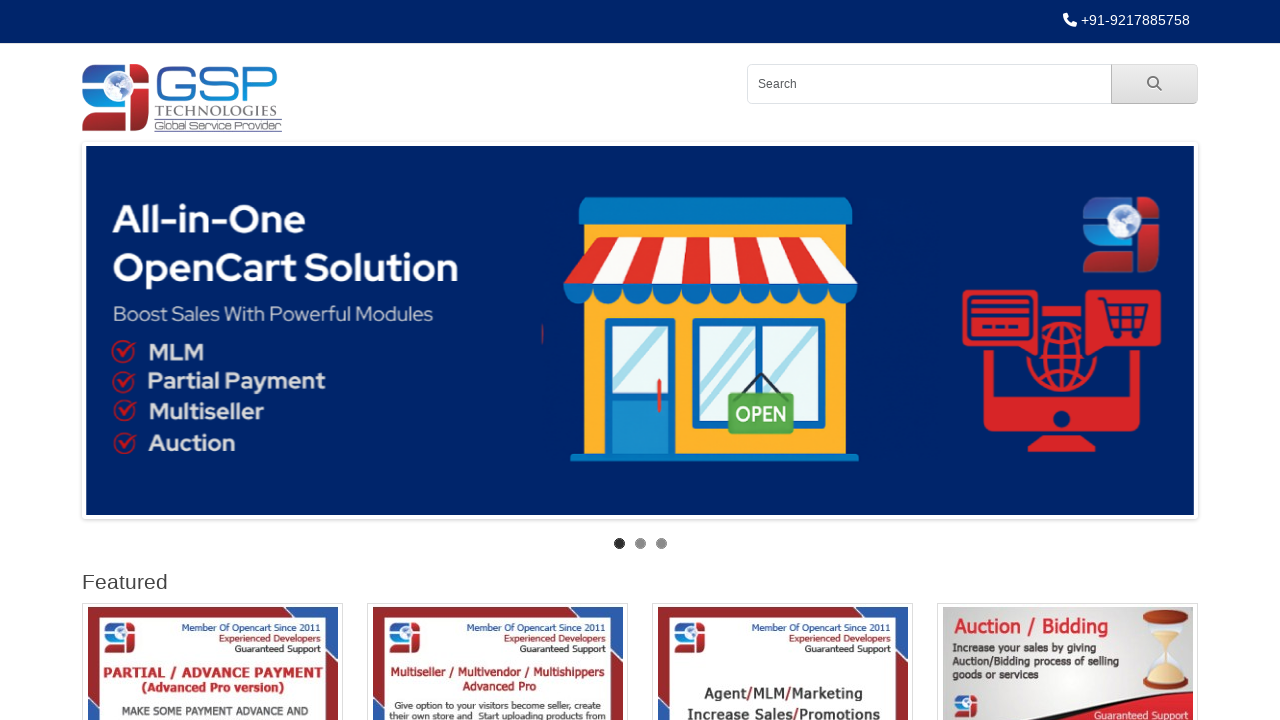

Test assertion passed - page title matches expected value 'Opencart Extensions'
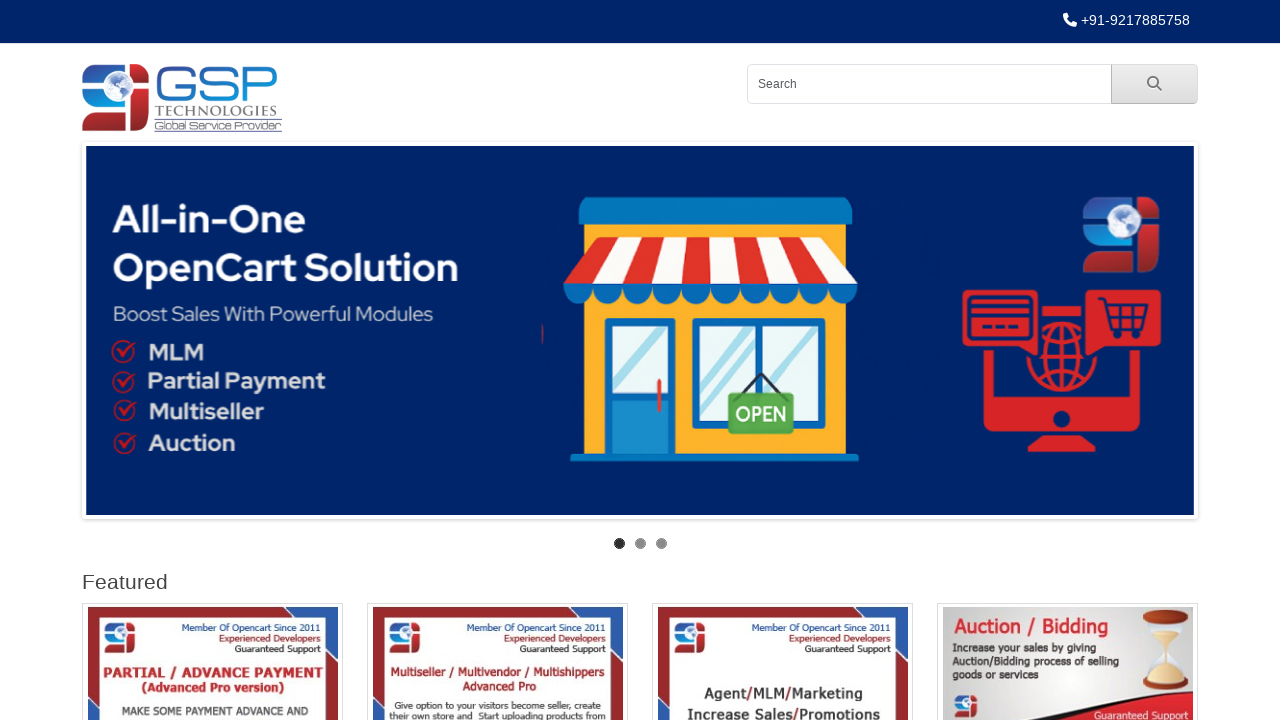

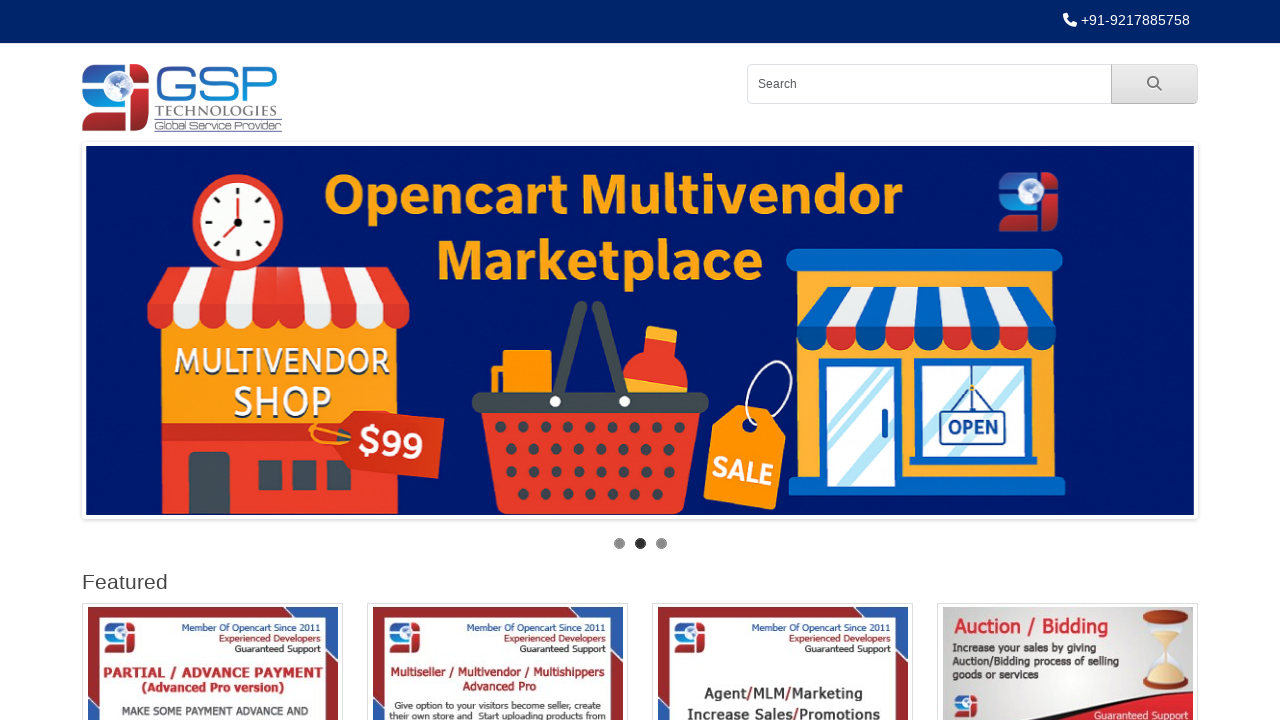